Tests dynamic loading with a hidden element - clicks through to Example 1, triggers loading, and verifies the "Hello World!" text appears after loading completes

Starting URL: https://the-internet.herokuapp.com

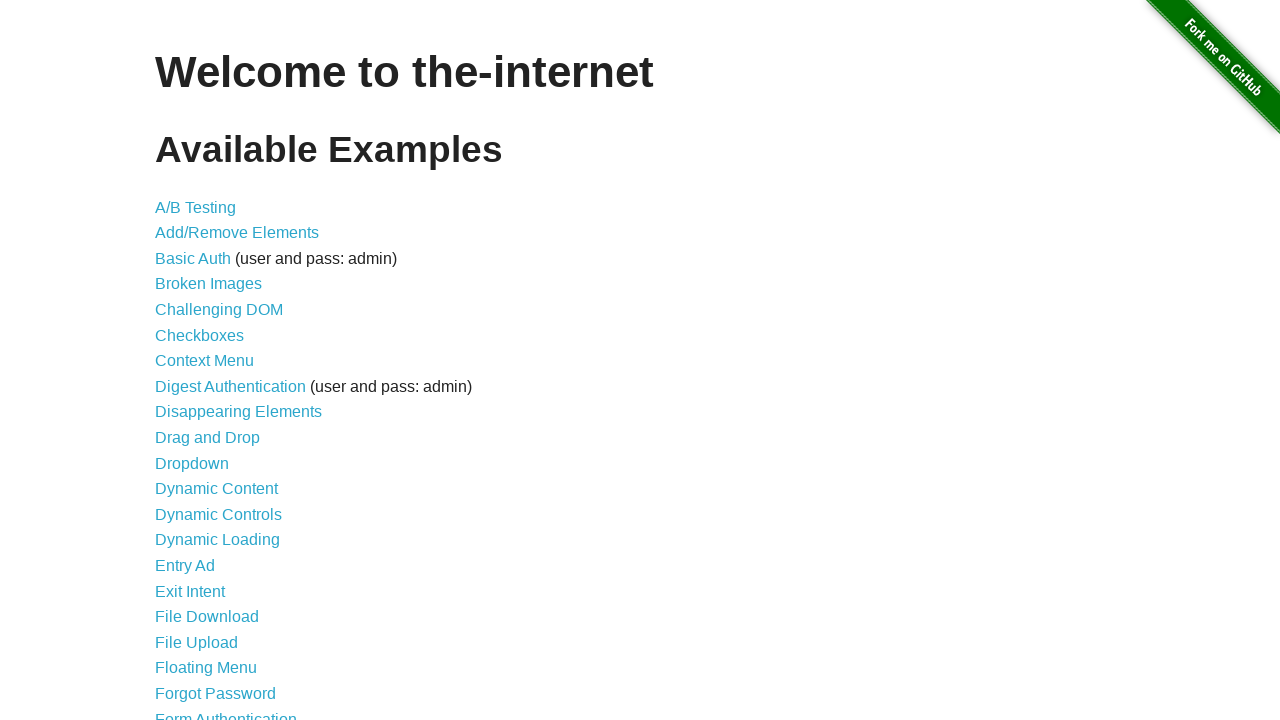

Clicked Dynamic Loading link from home page at (218, 540) on a[href='/dynamic_loading']
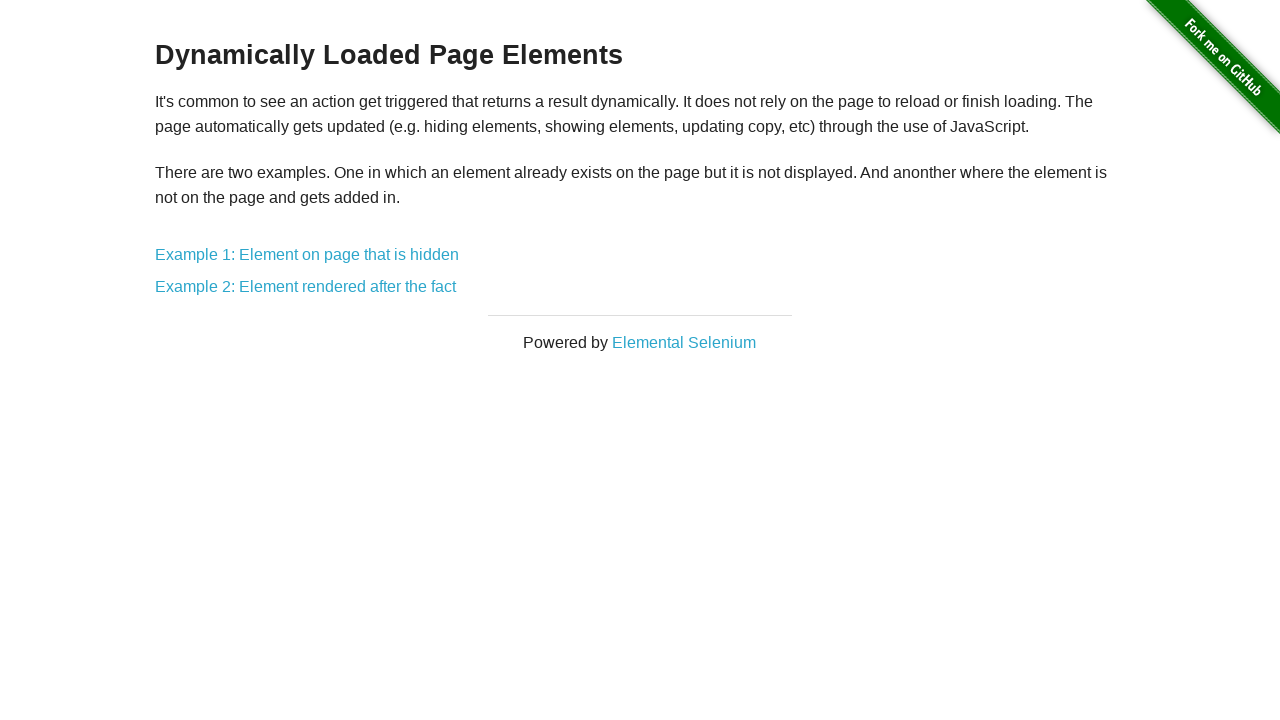

Clicked Example 1 (hidden element) at (307, 255) on a[href='/dynamic_loading/1']
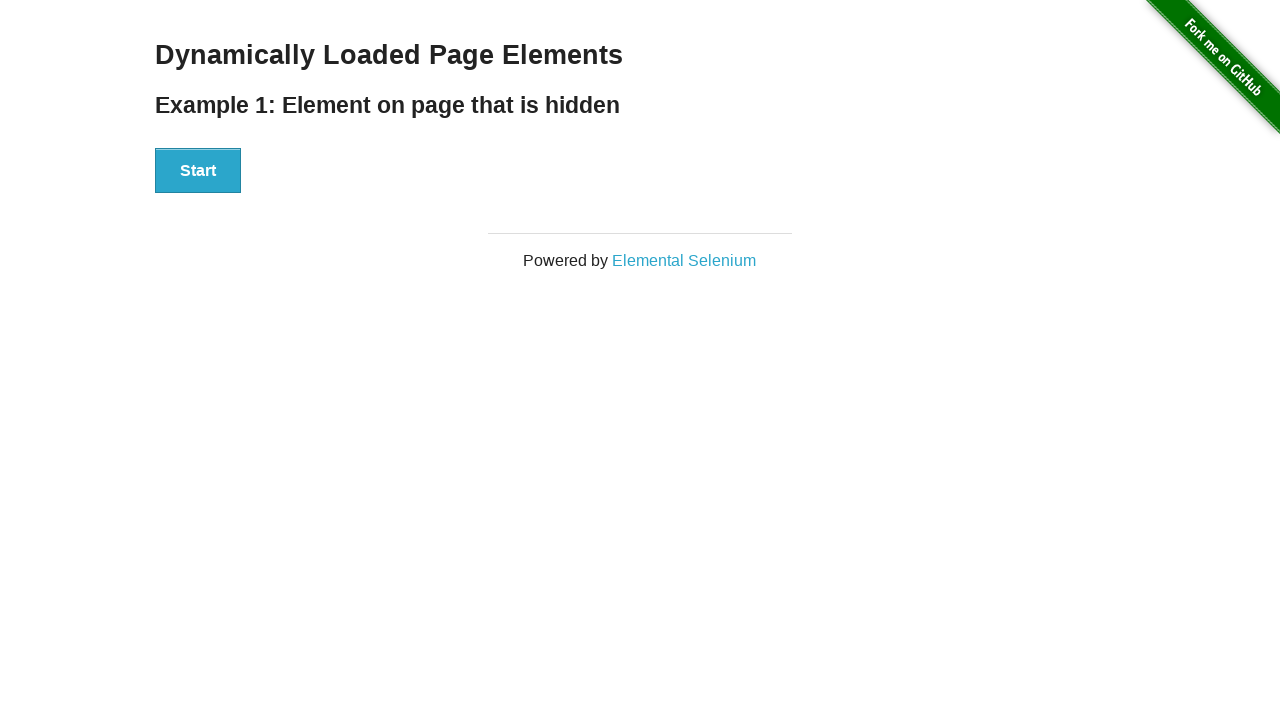

Verified Start button is visible
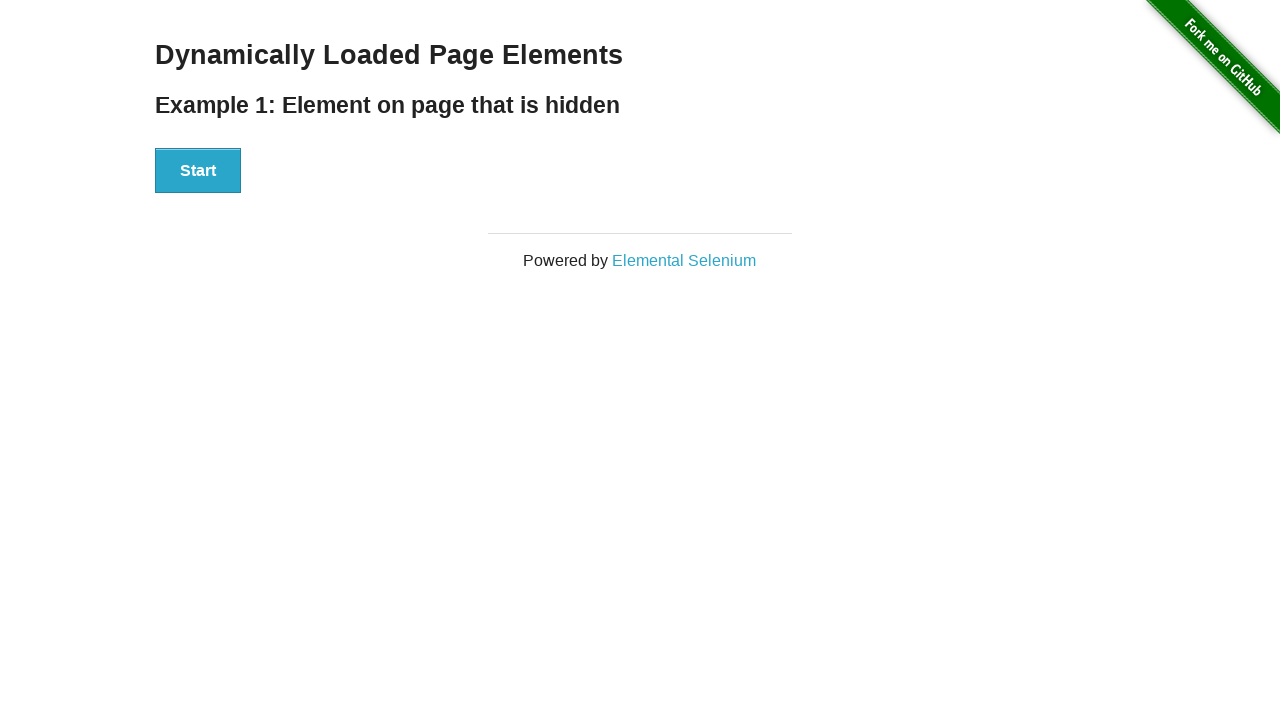

Clicked Start button to trigger loading at (198, 171) on #start button
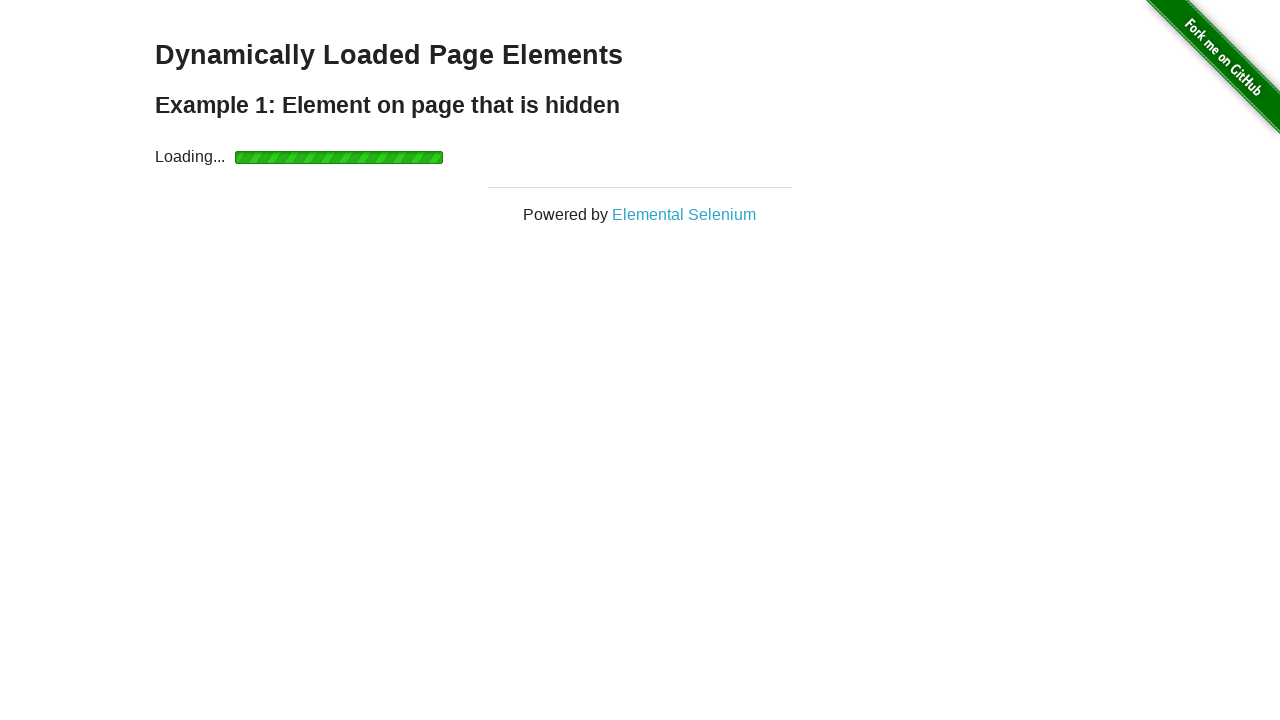

Loading indicator disappeared
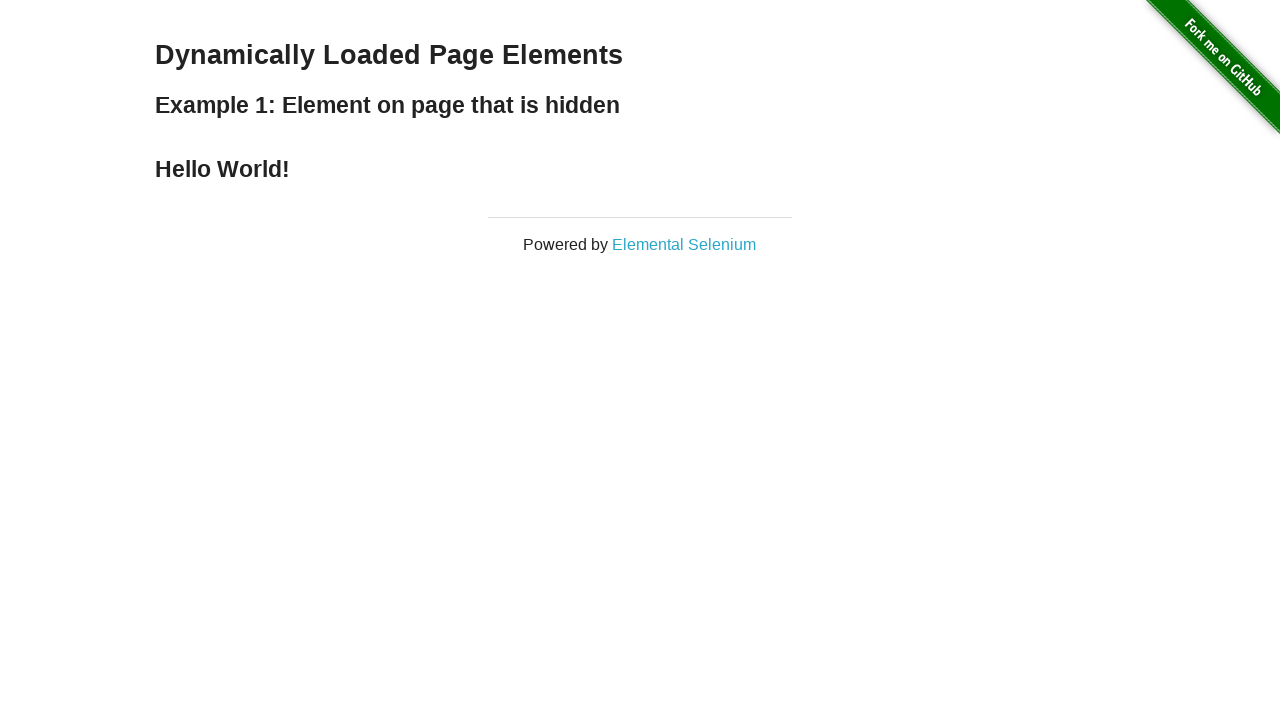

Finish element became visible
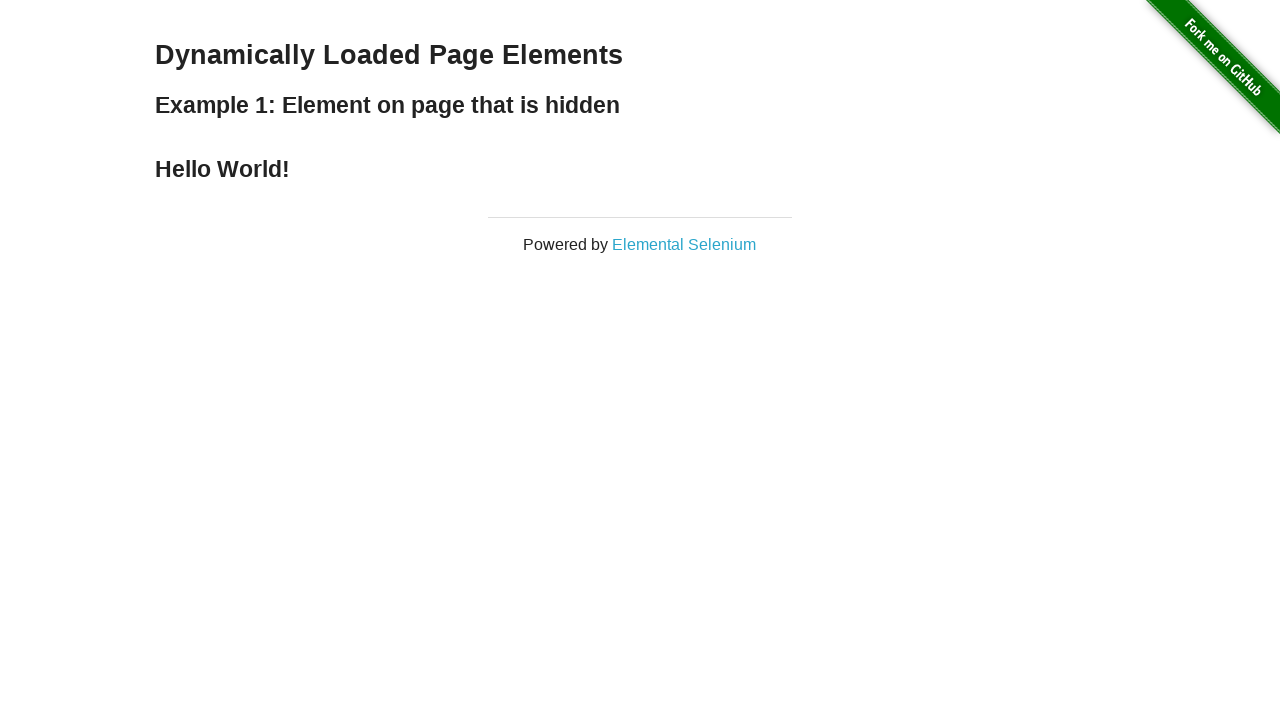

Verified 'Hello World!' text appeared after loading completed
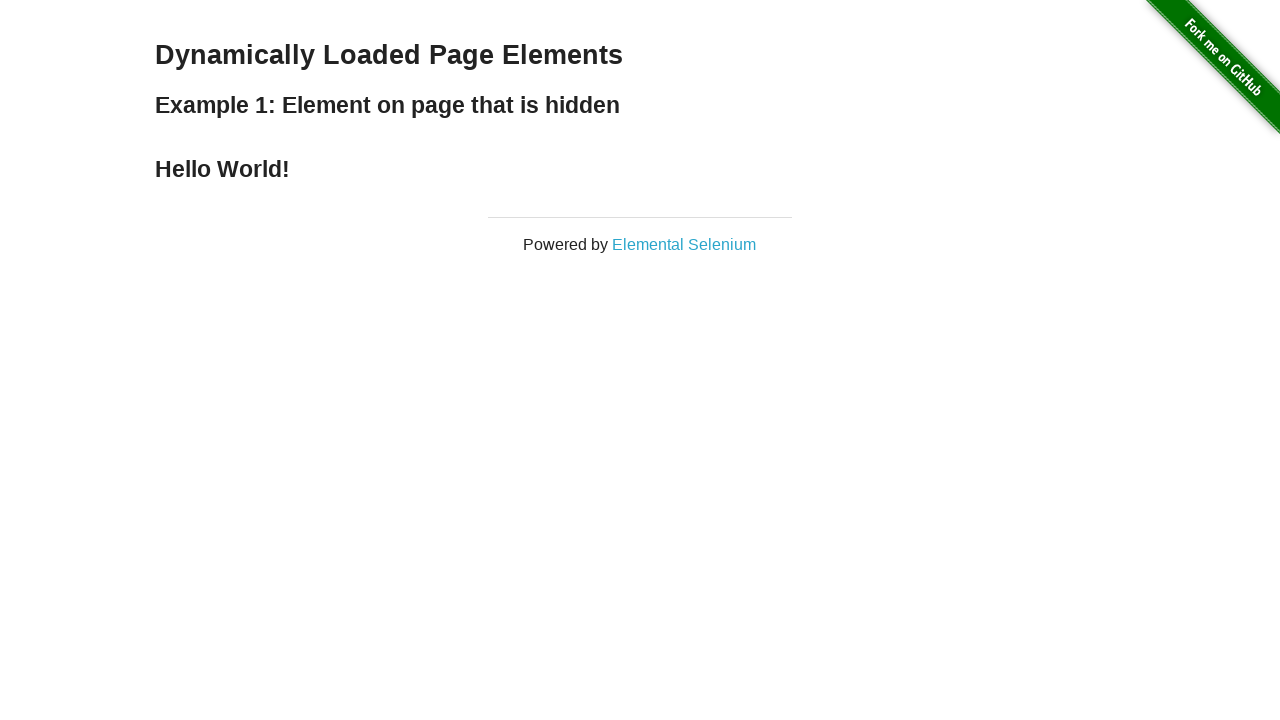

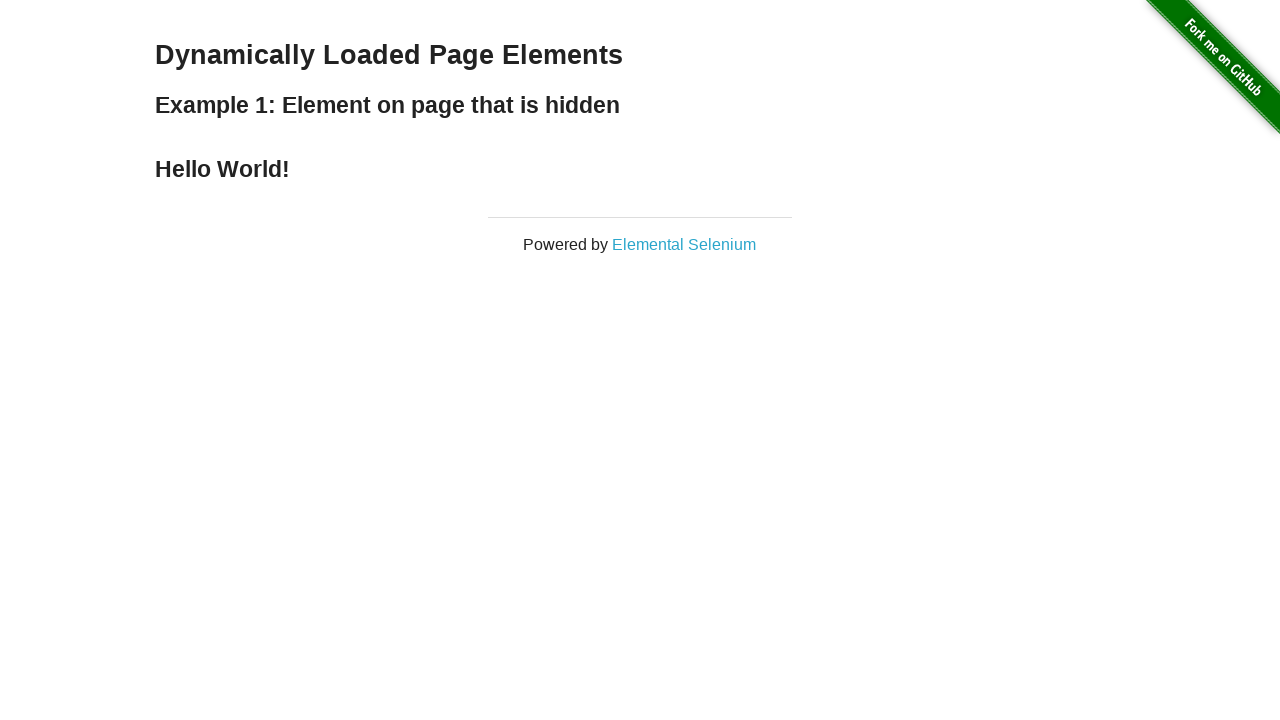